Tests opting out of A/B tests by adding an opt-out cookie on the target page, then refreshing to verify the page displays the opt-out version

Starting URL: http://the-internet.herokuapp.com/abtest

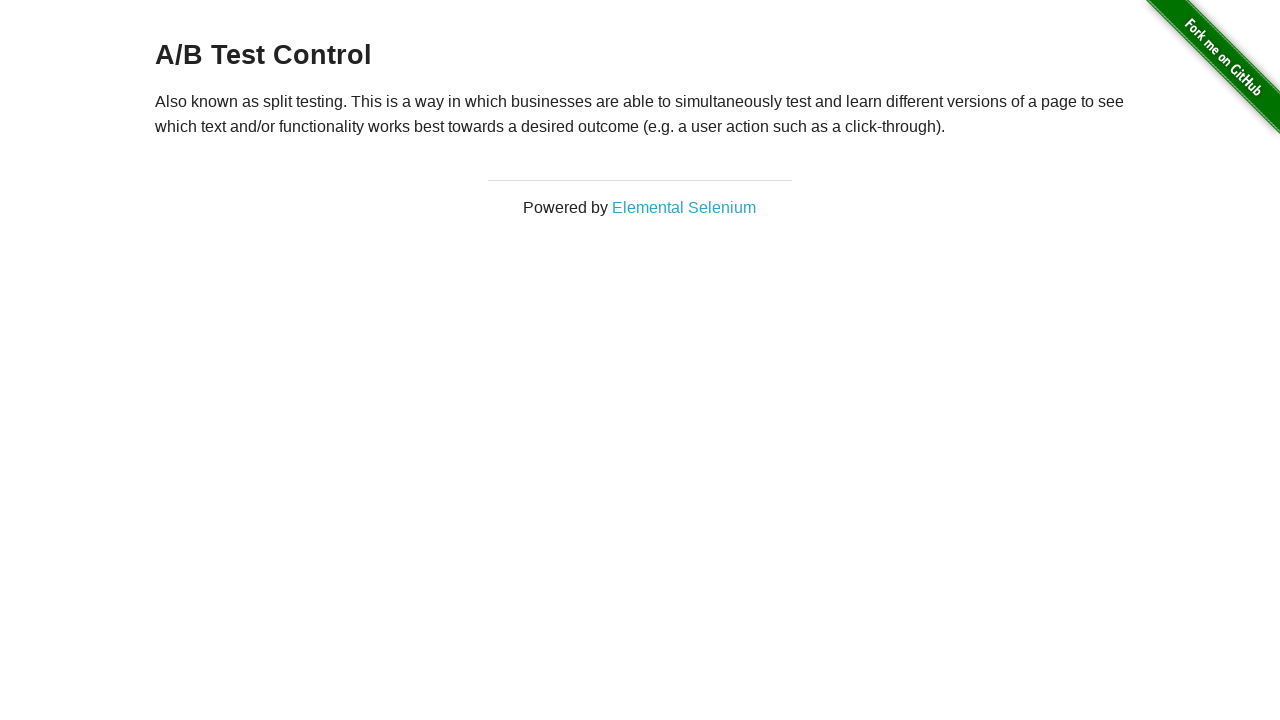

Waited for heading element to load on A/B test page
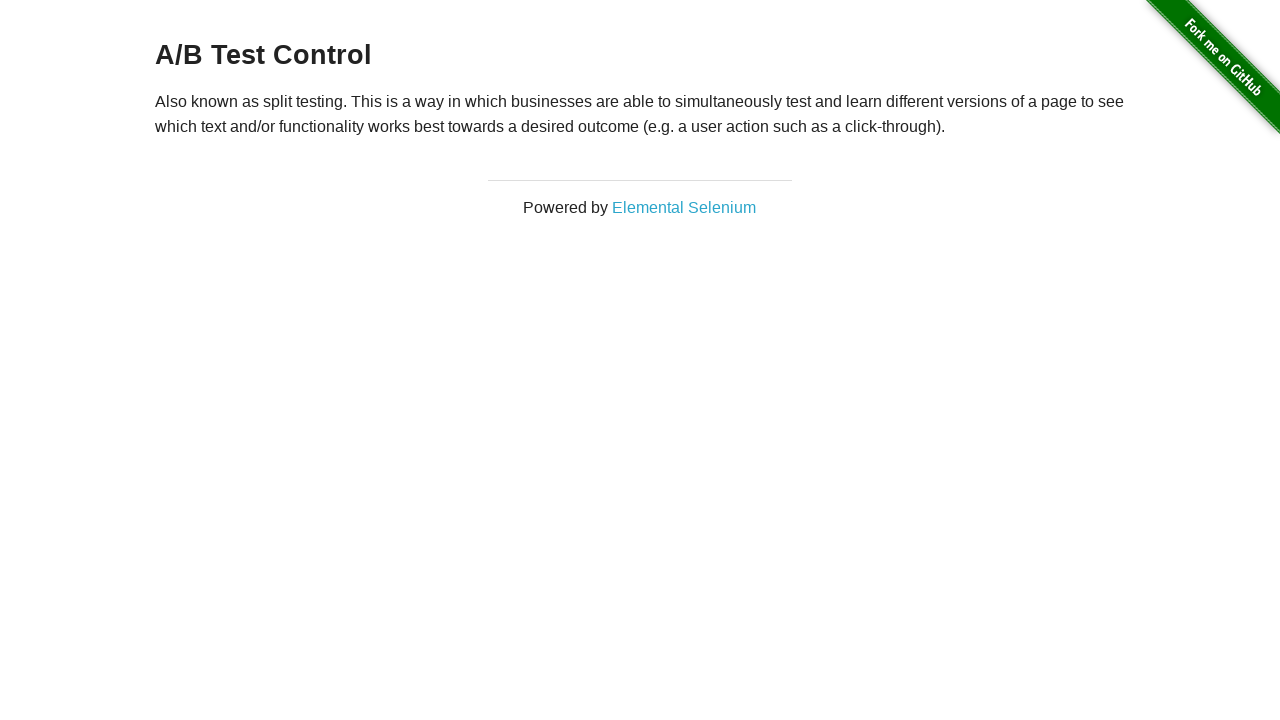

Retrieved heading text content
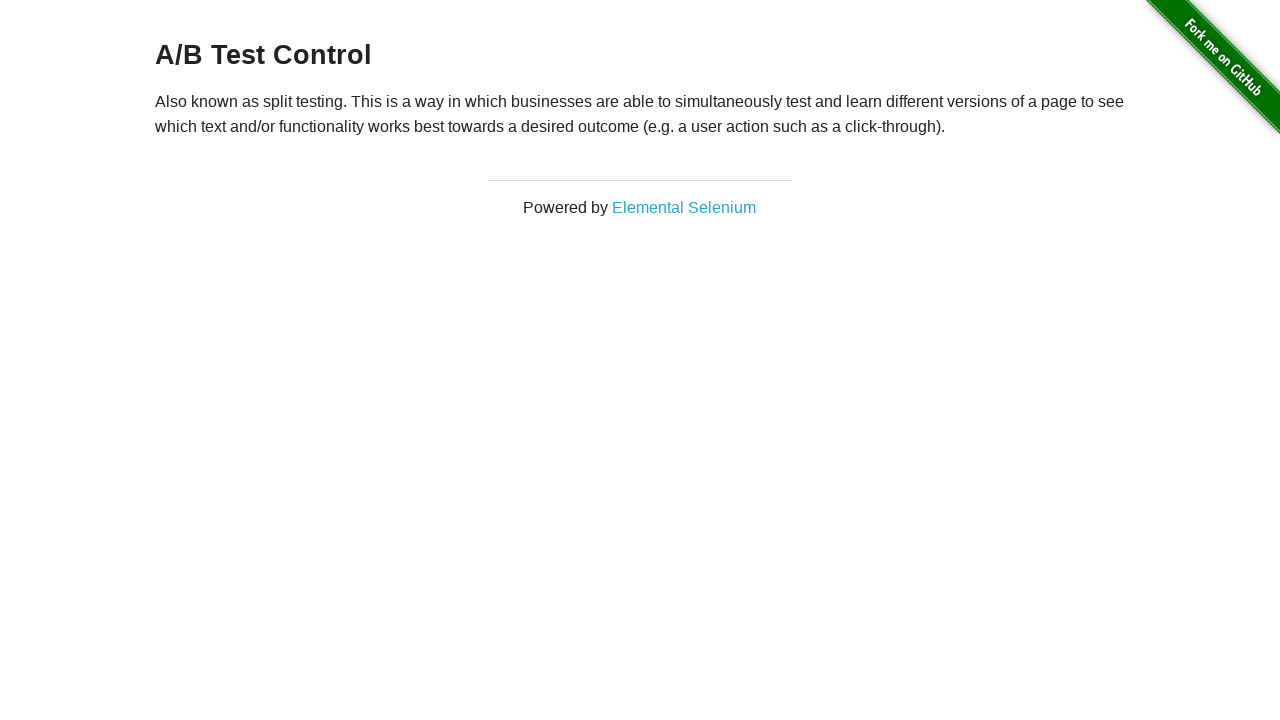

Verified page is showing A/B test variant: 'A/B Test Control'
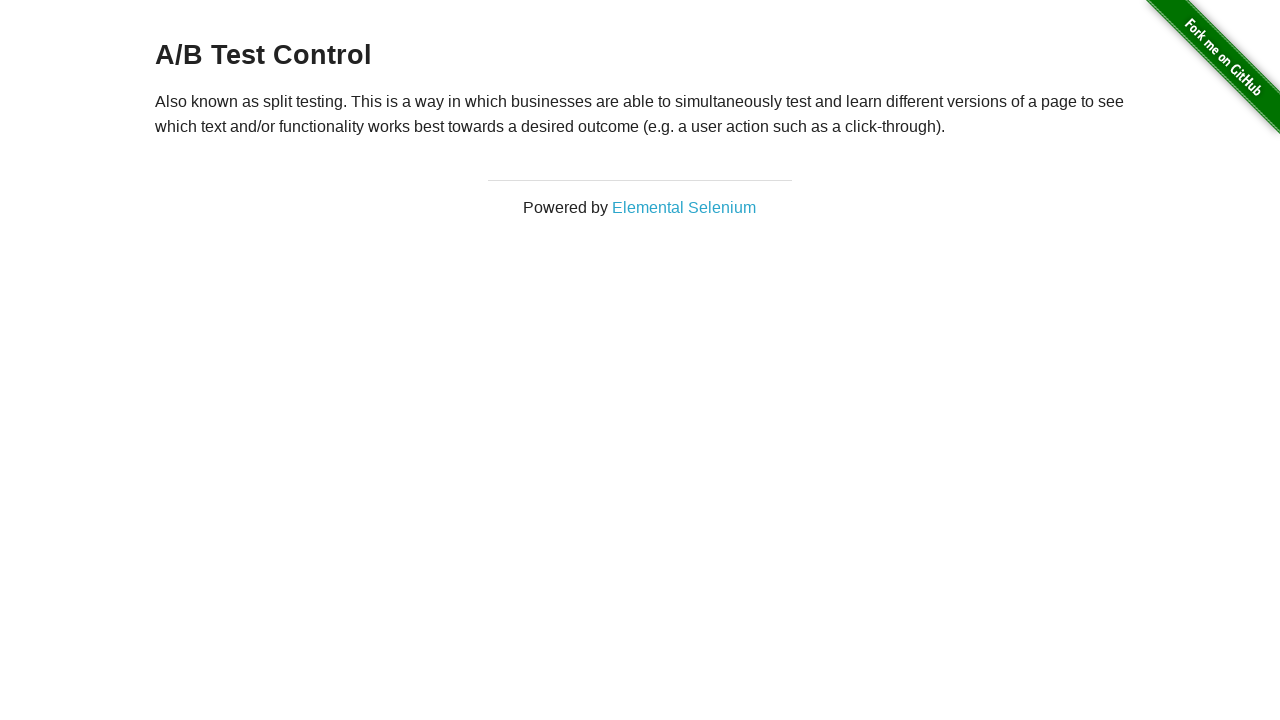

Added optimizelyOptOut cookie to context
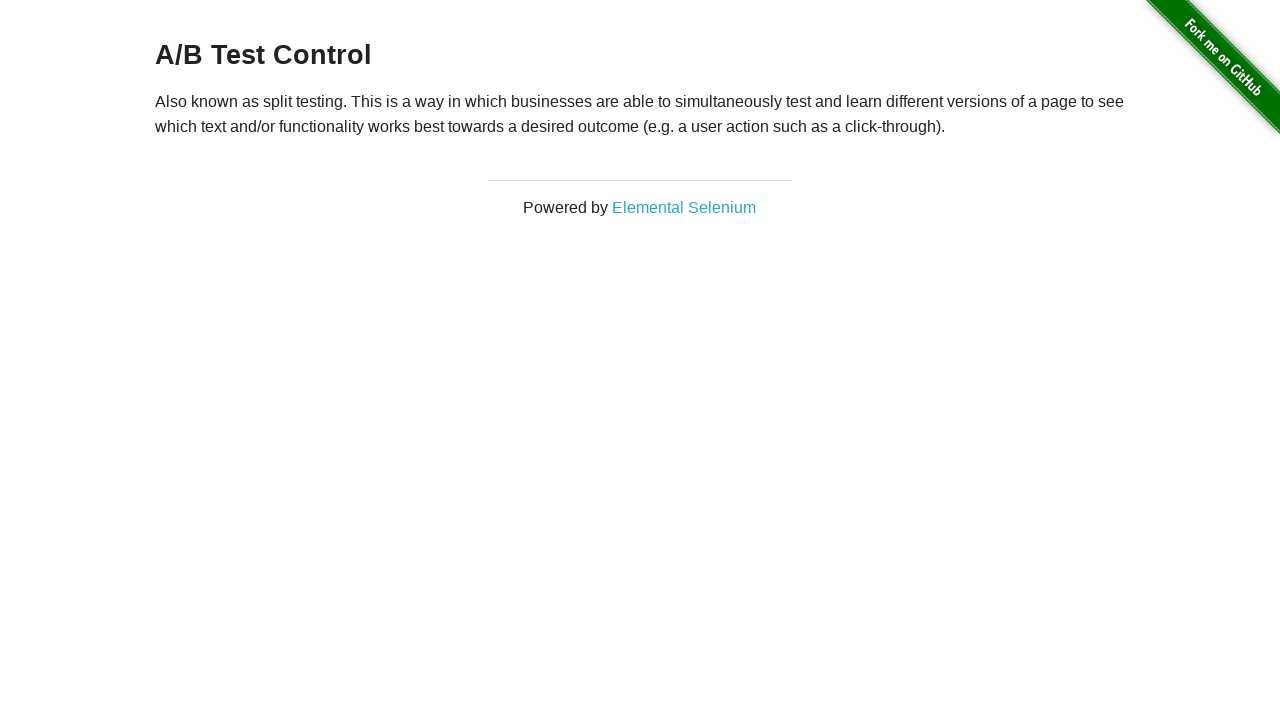

Reloaded page to apply opt-out cookie
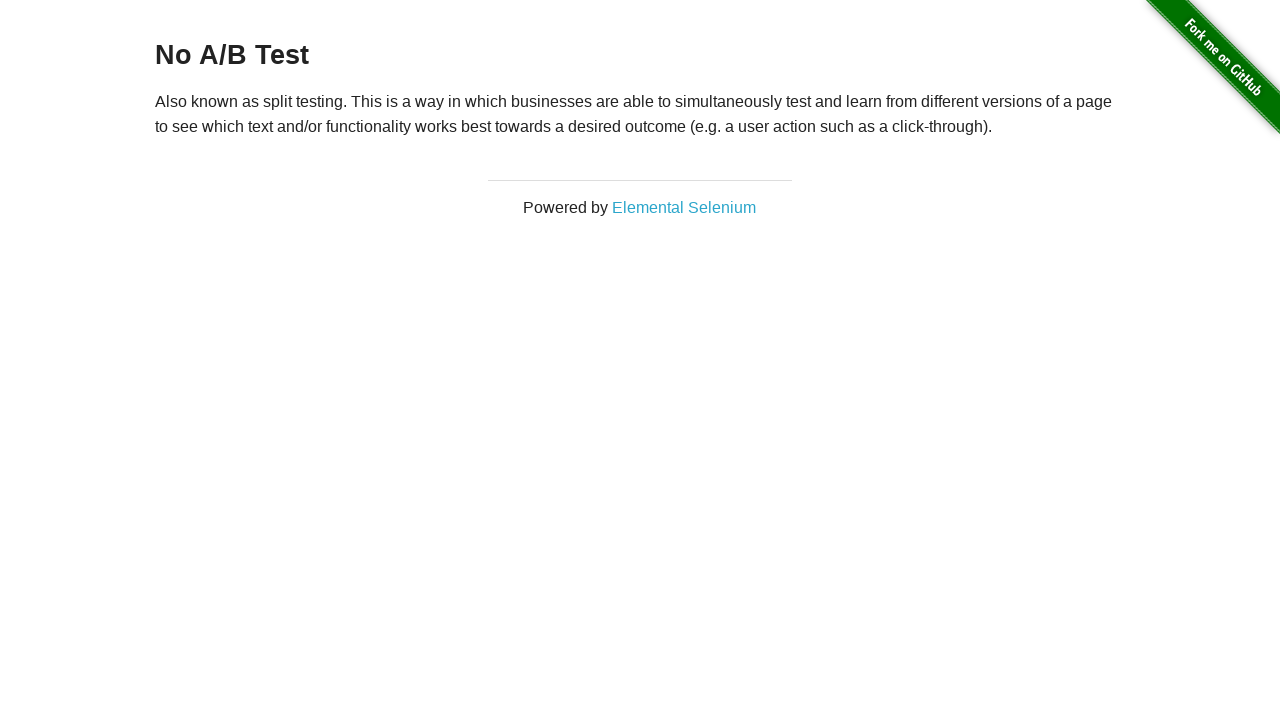

Retrieved heading text after page reload
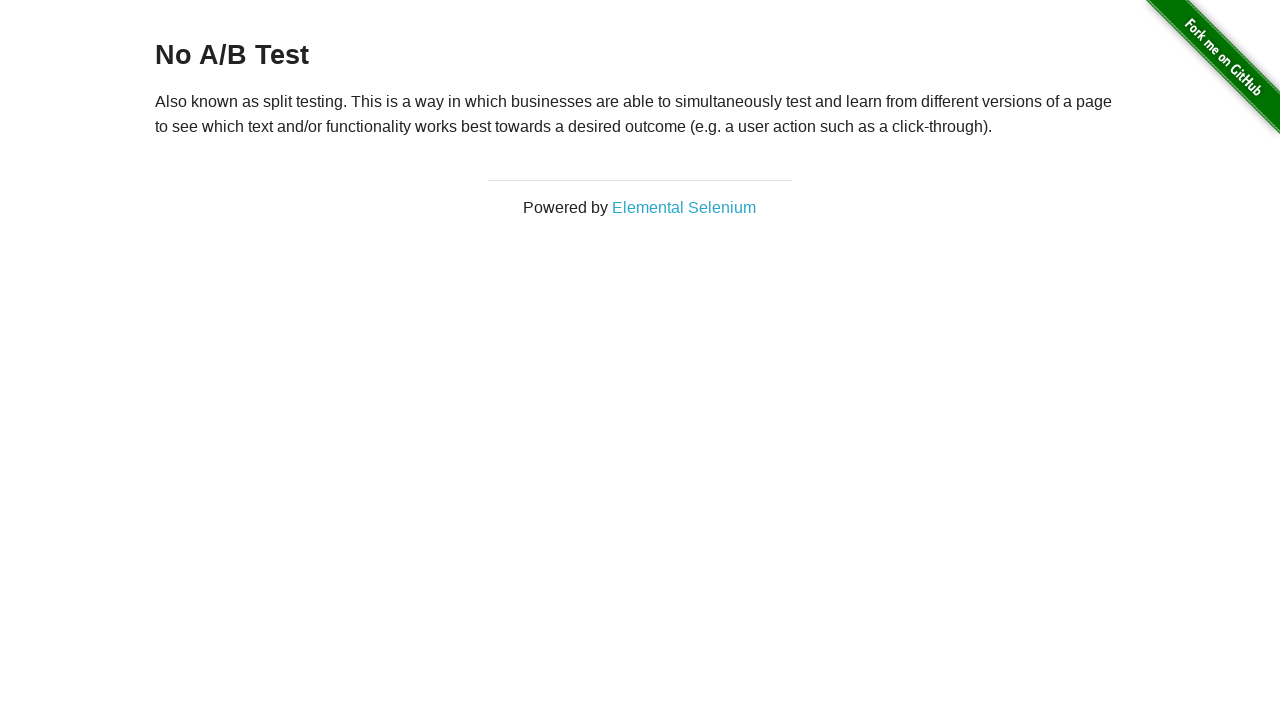

Verified page now displays 'No A/B Test' after opt-out
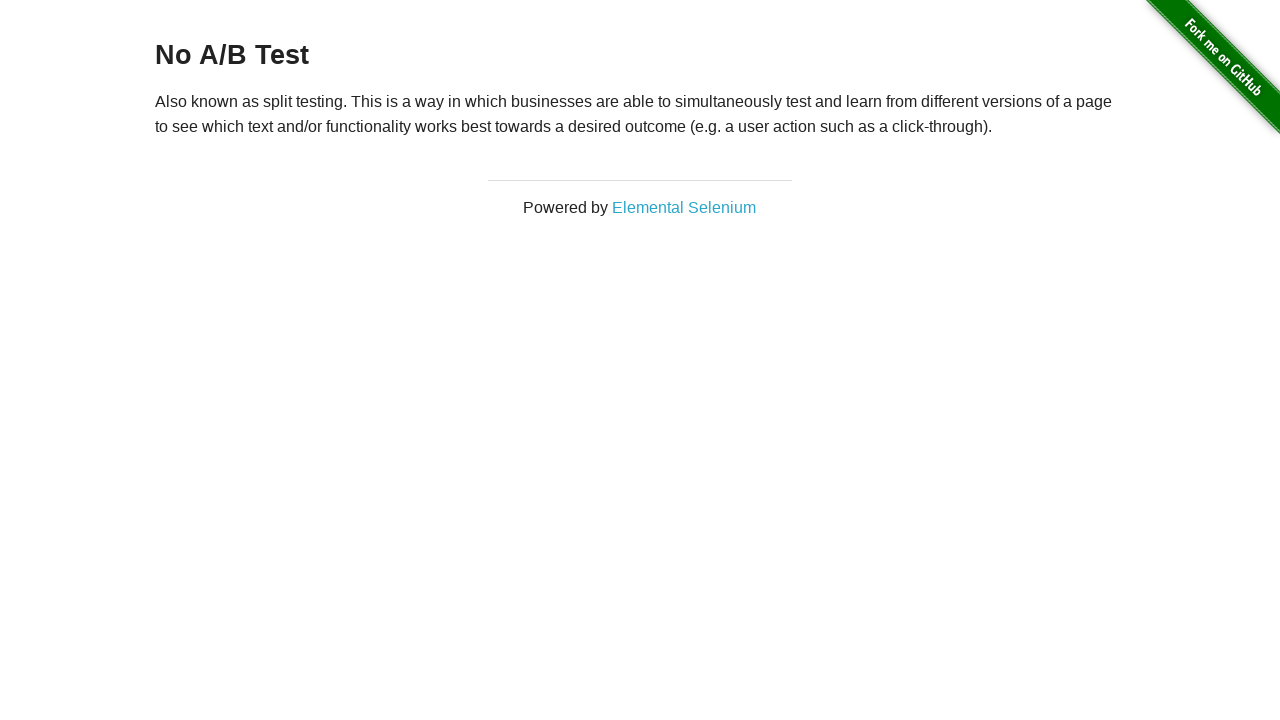

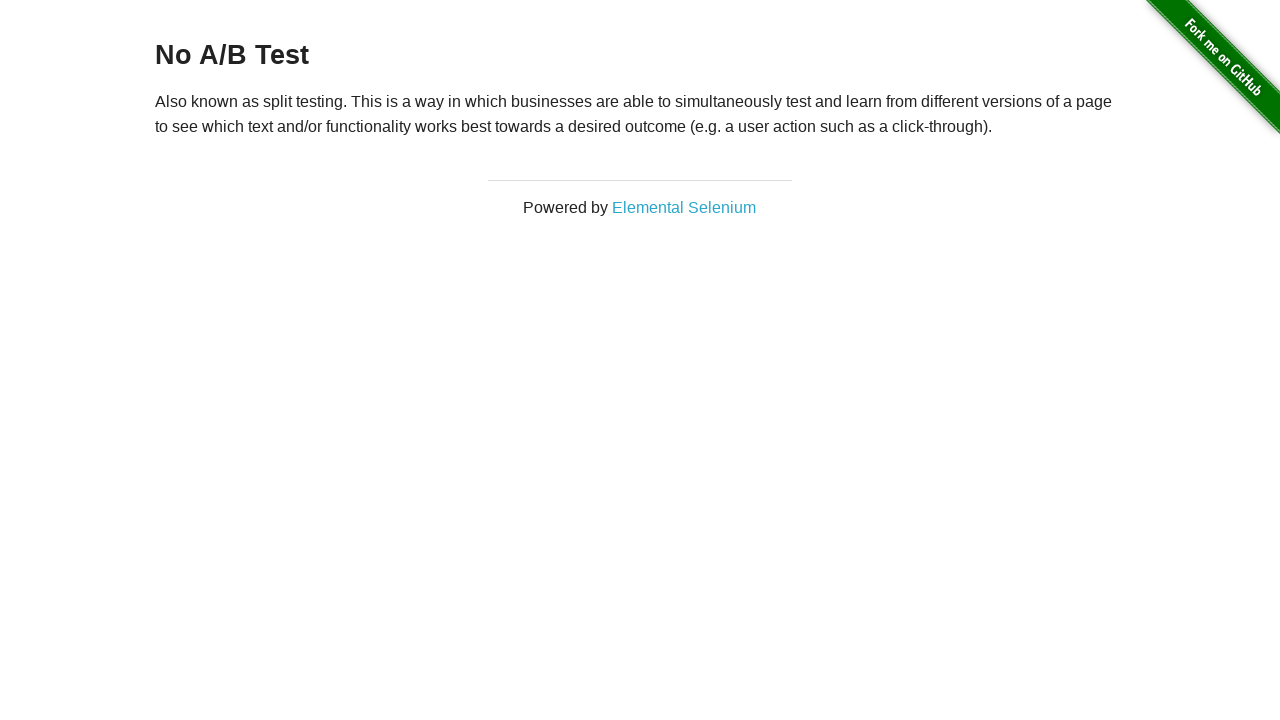